Tests checkbox functionality by verifying initial states and toggling checkboxes to confirm selection behavior

Starting URL: https://practice.cydeo.com/checkboxes

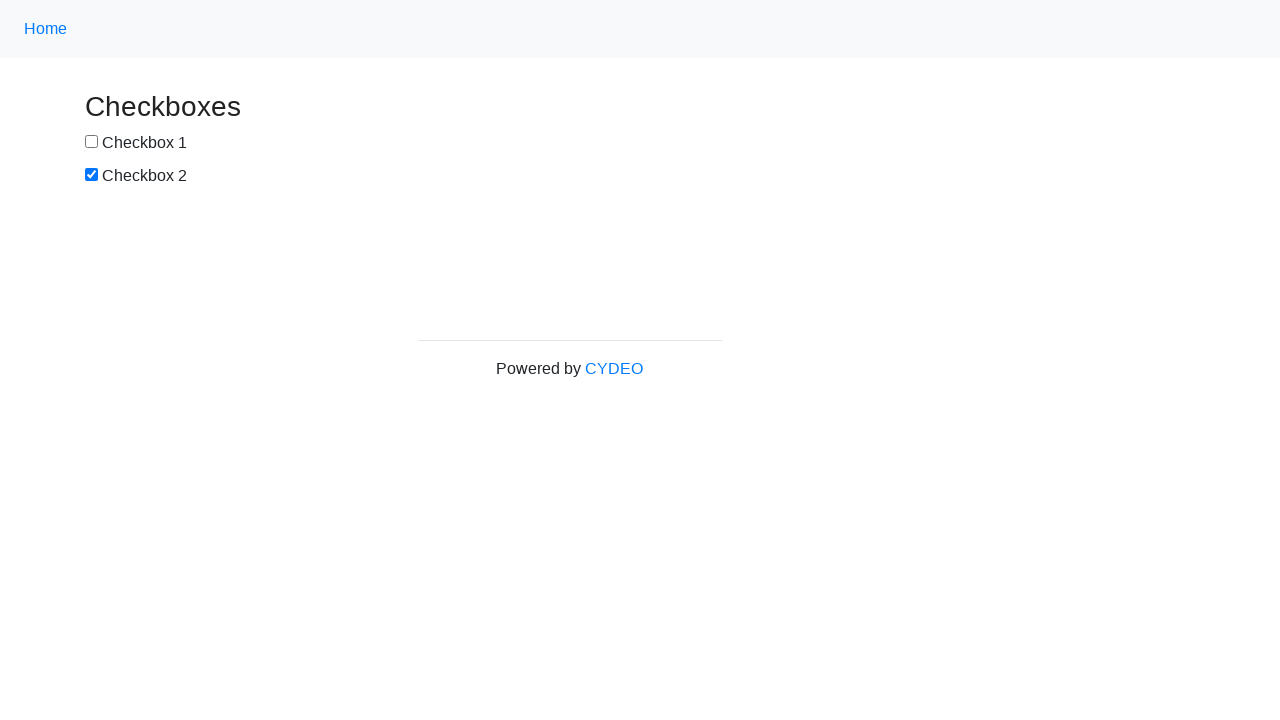

Located checkbox 1 element
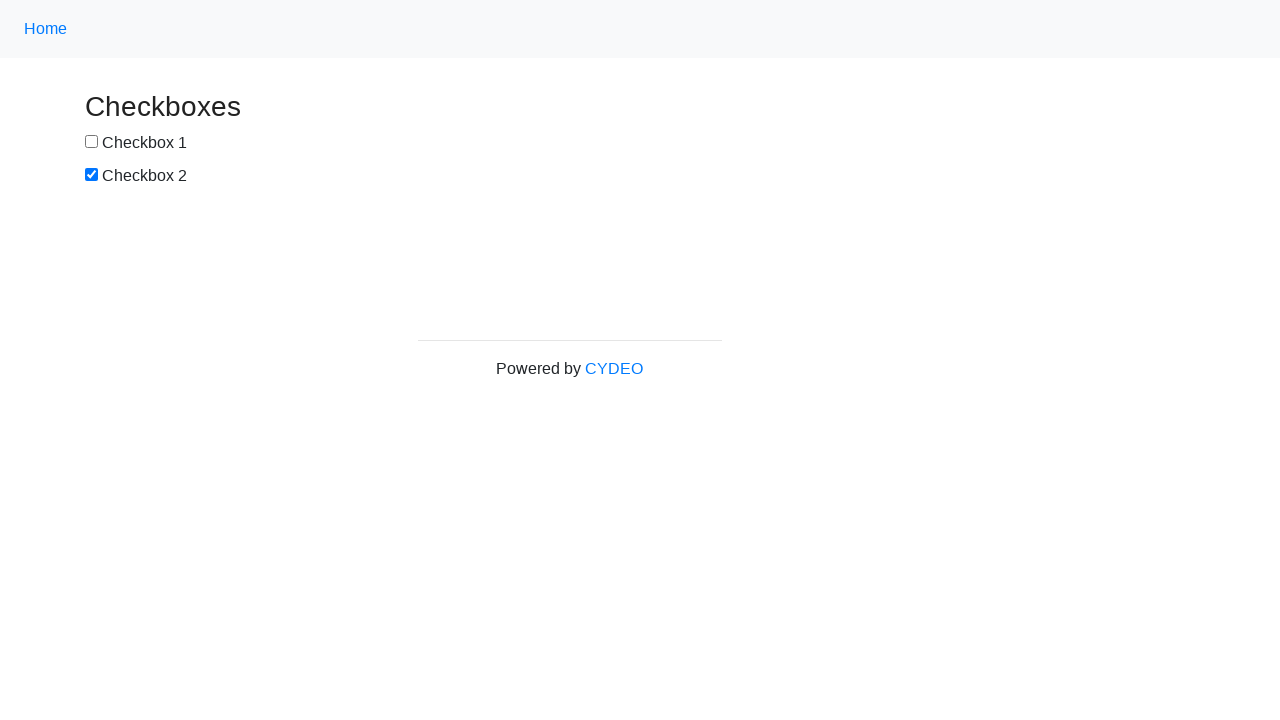

Verified checkbox 1 is unchecked by default
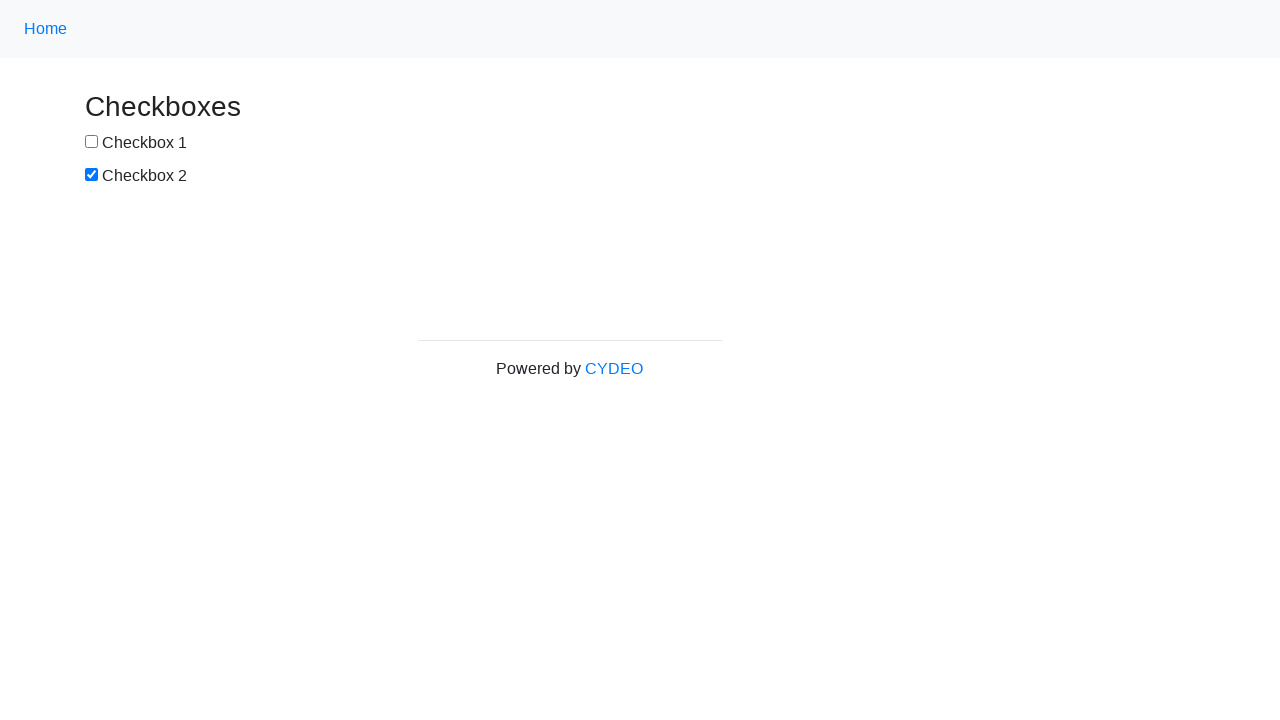

Located checkbox 2 element
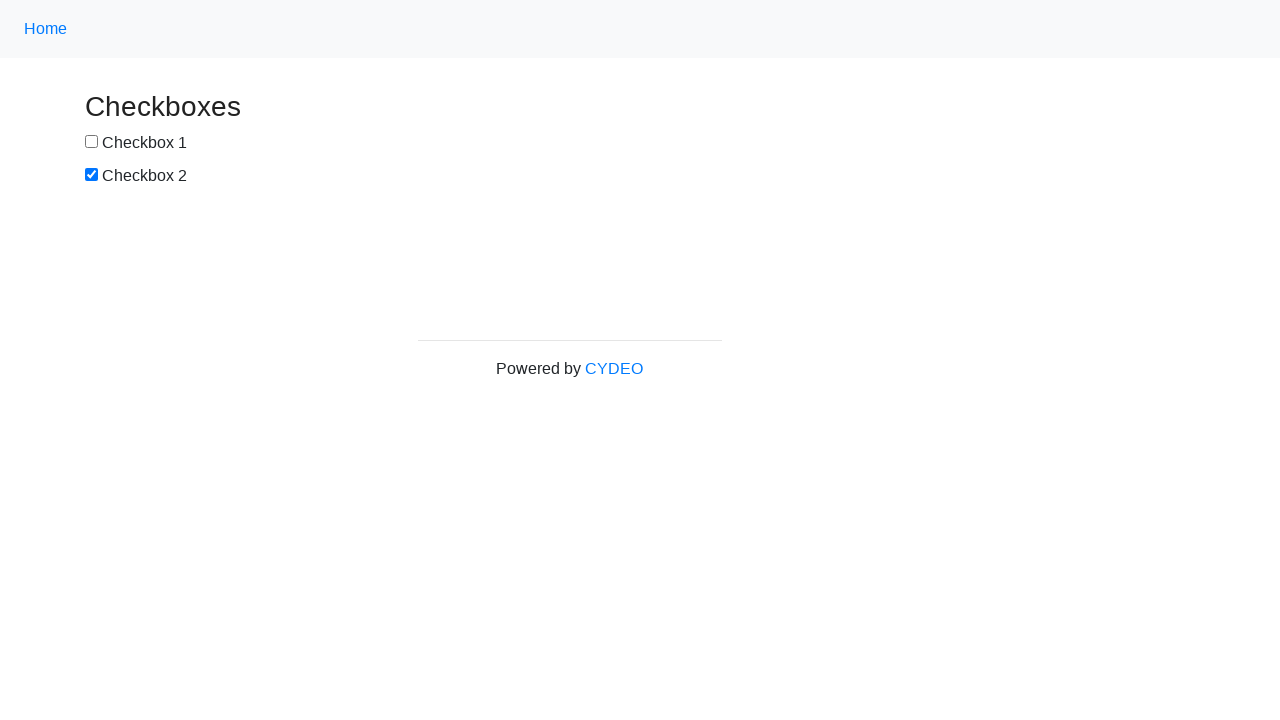

Verified checkbox 2 is checked by default
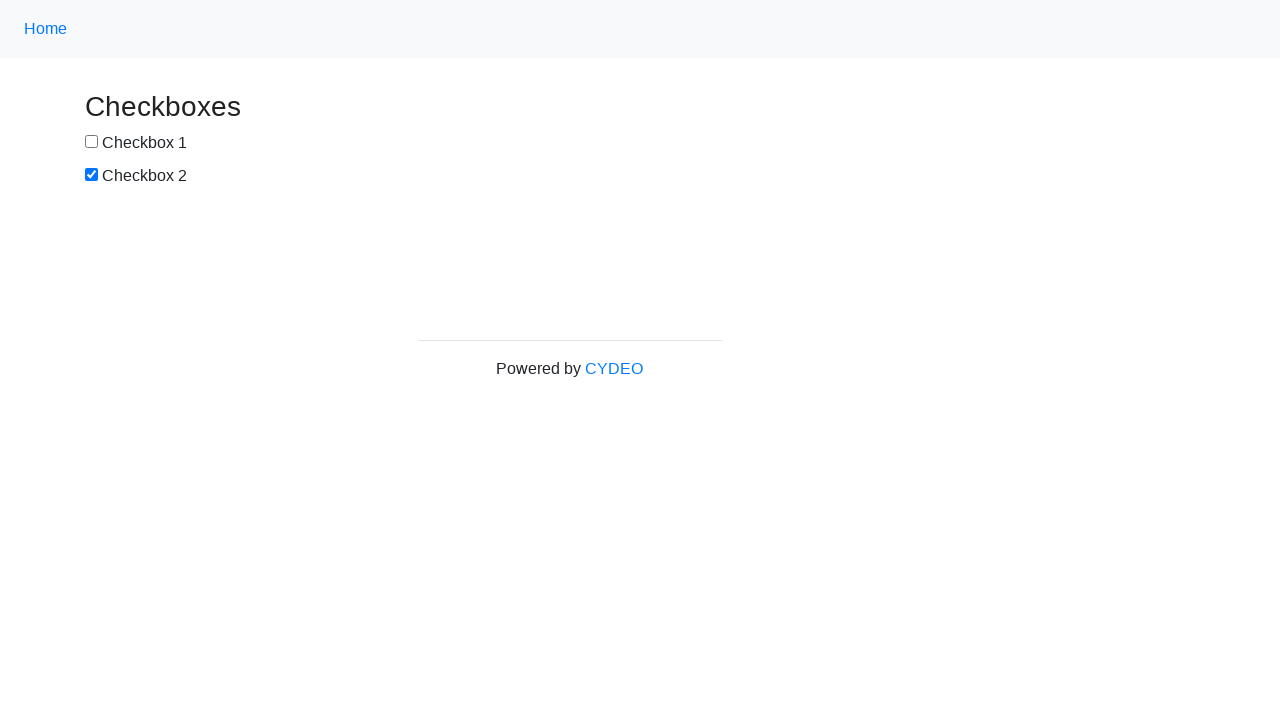

Clicked checkbox 1 to select it at (92, 142) on input#box1
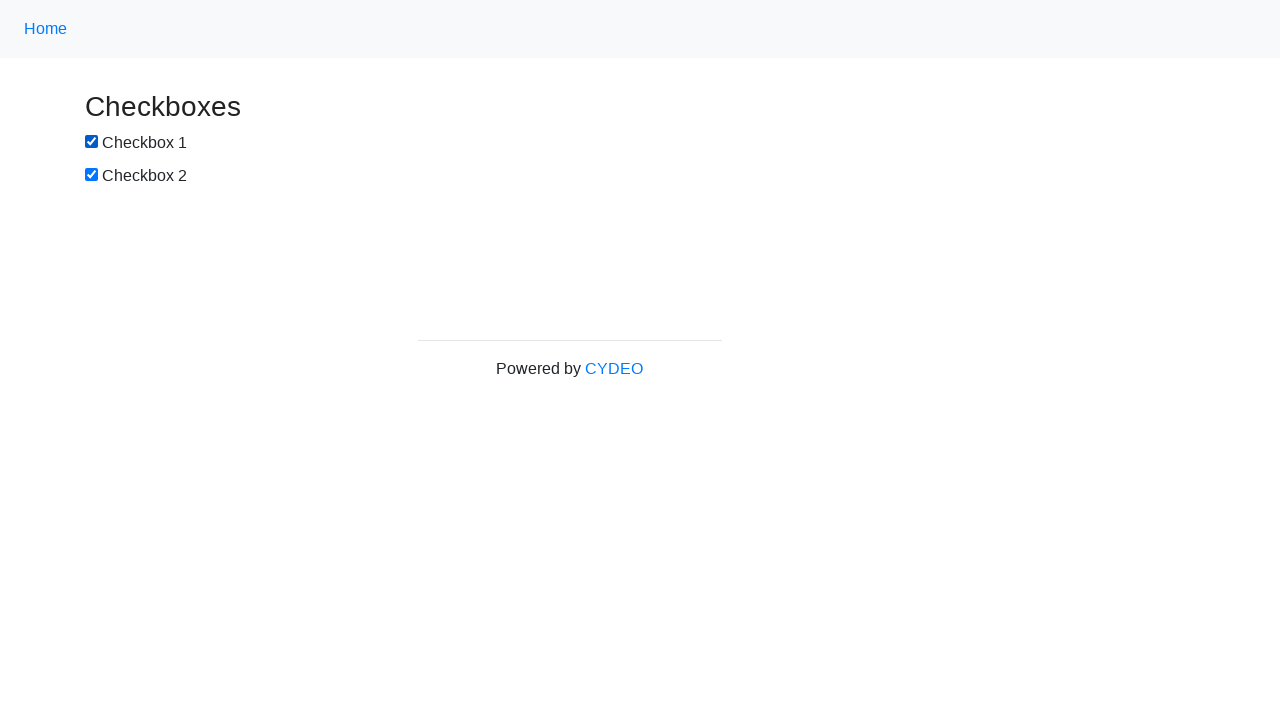

Clicked checkbox 2 to deselect it at (92, 175) on input#box2
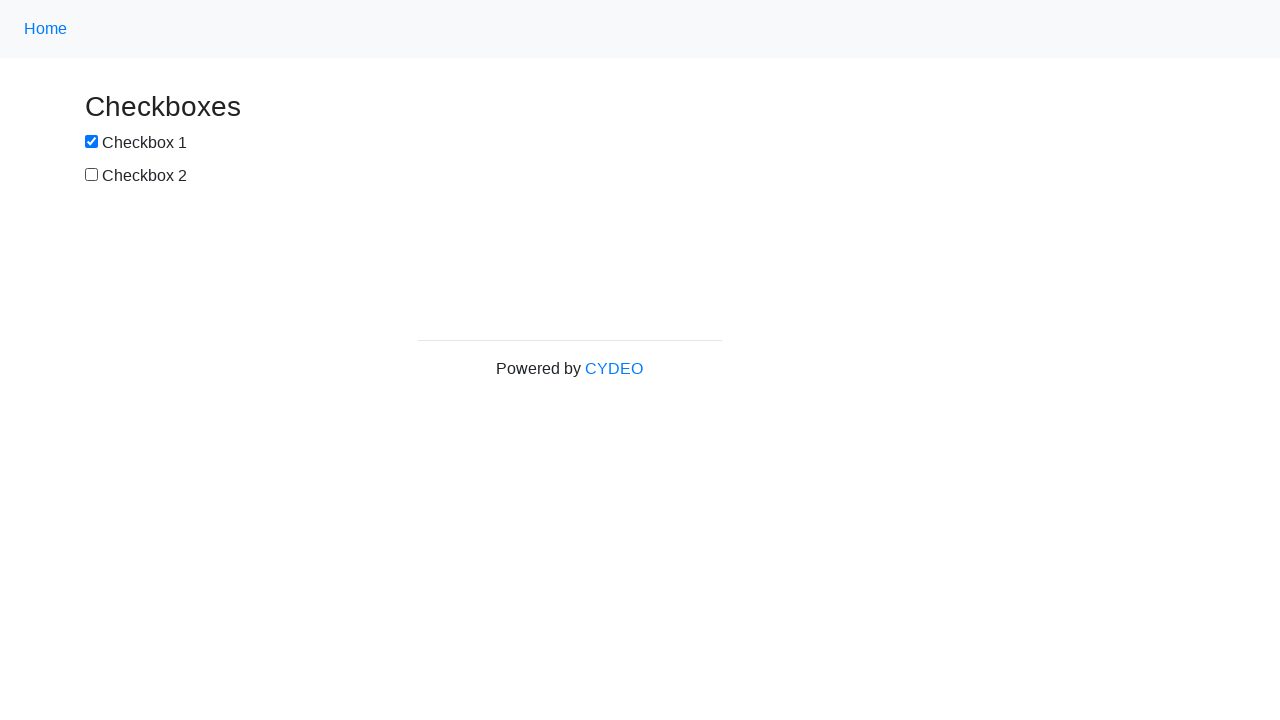

Verified checkbox 1 is now checked after clicking
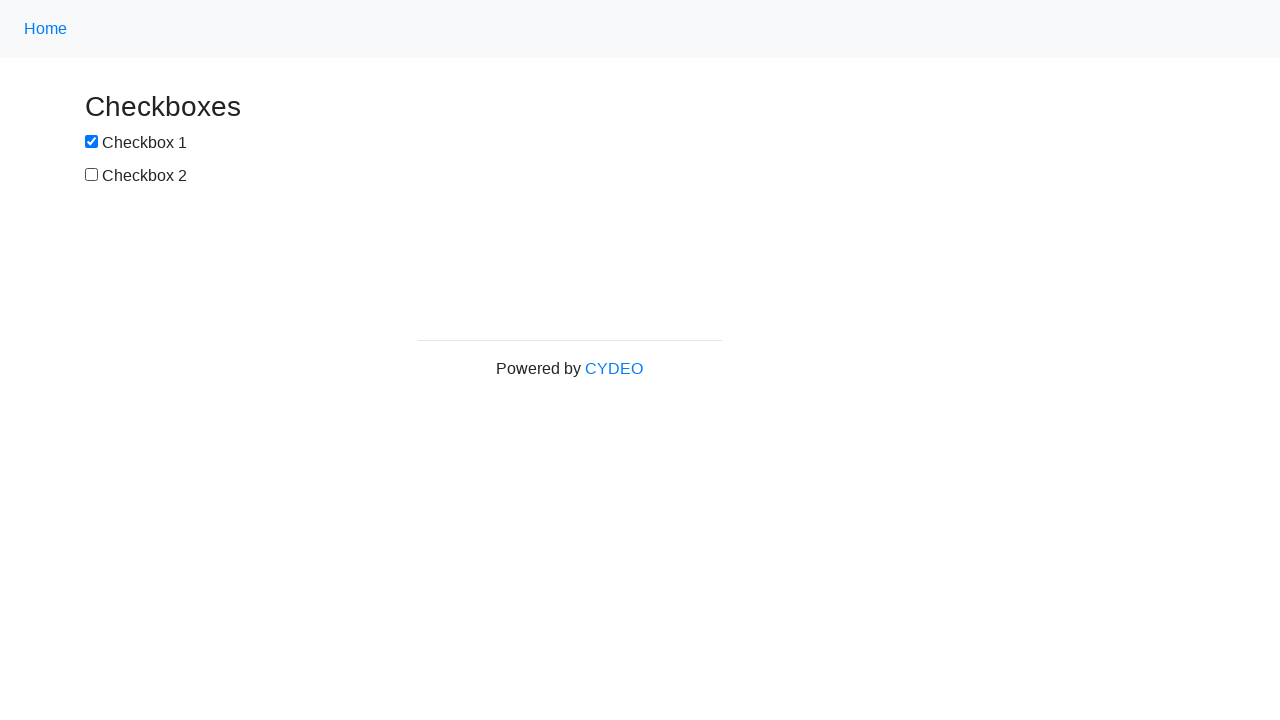

Verified checkbox 2 is now unchecked after clicking
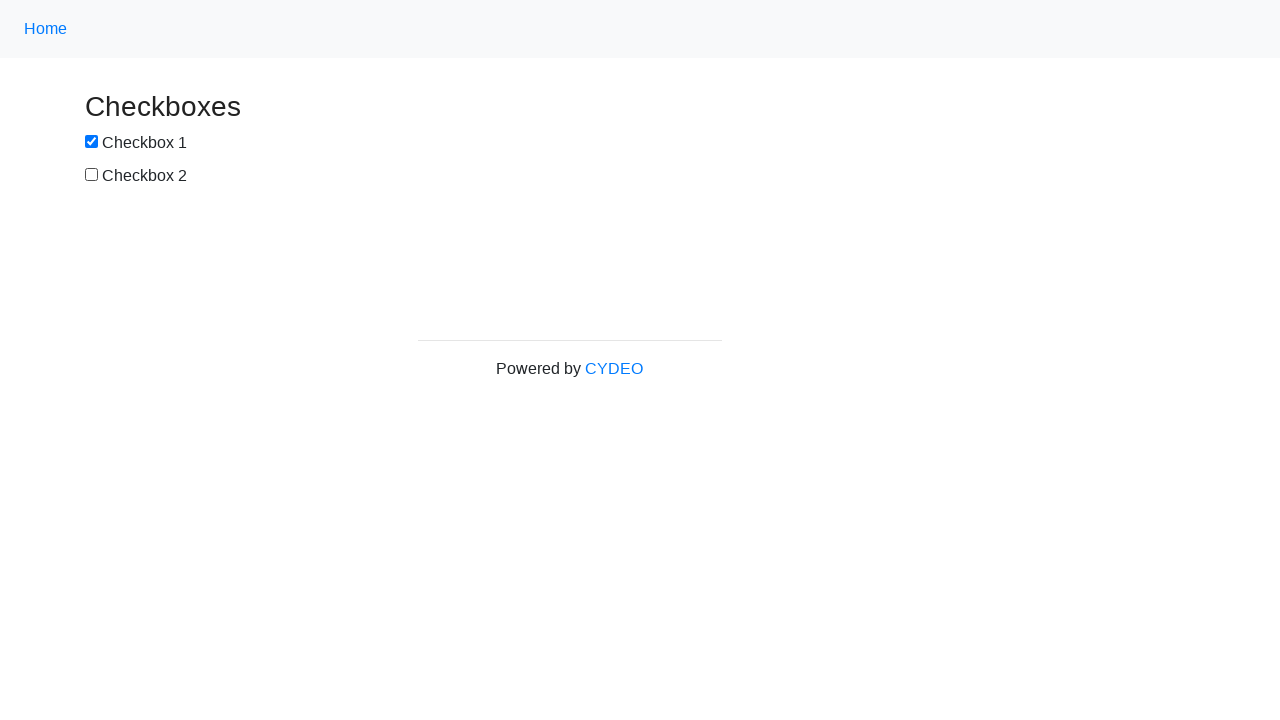

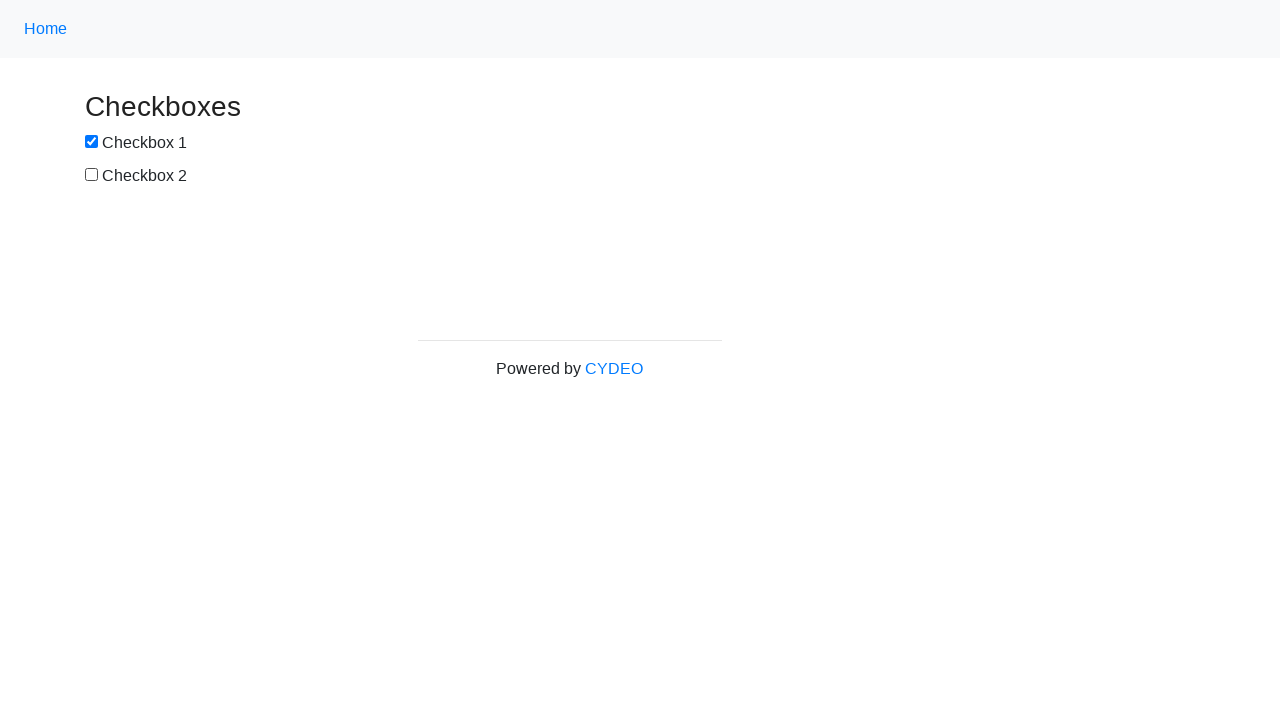